Navigates to WiseQuarter website, scrolls down to the SDET course section, and clicks the "Explore the Course" button using JavaScript executor

Starting URL: https://www.wisequarter.com

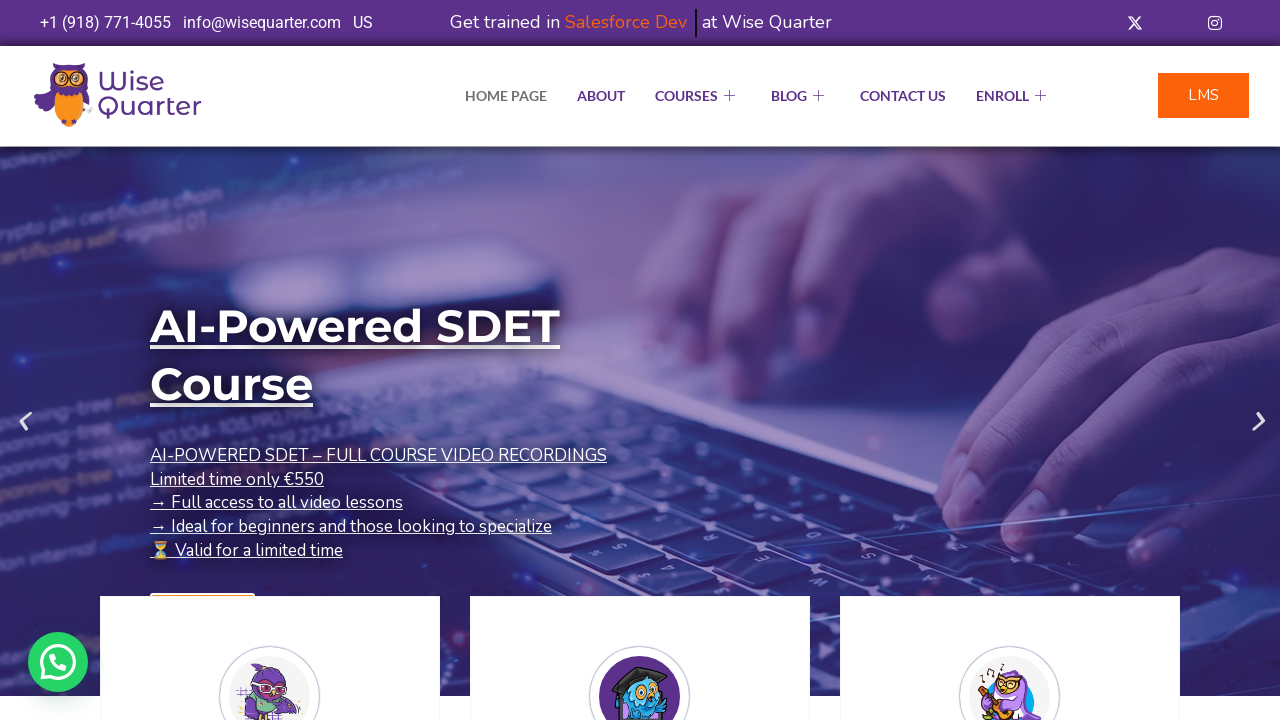

Navigated to WiseQuarter website
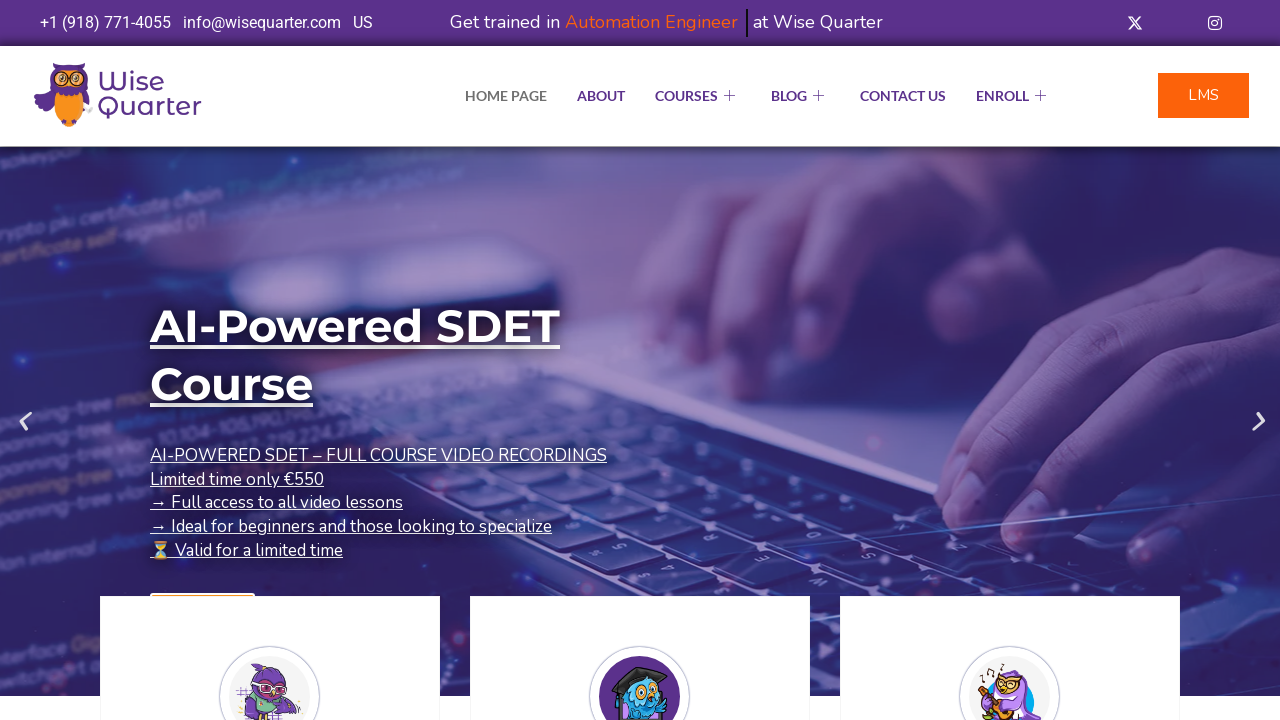

Located the 'Explore the Course' button for SDET course
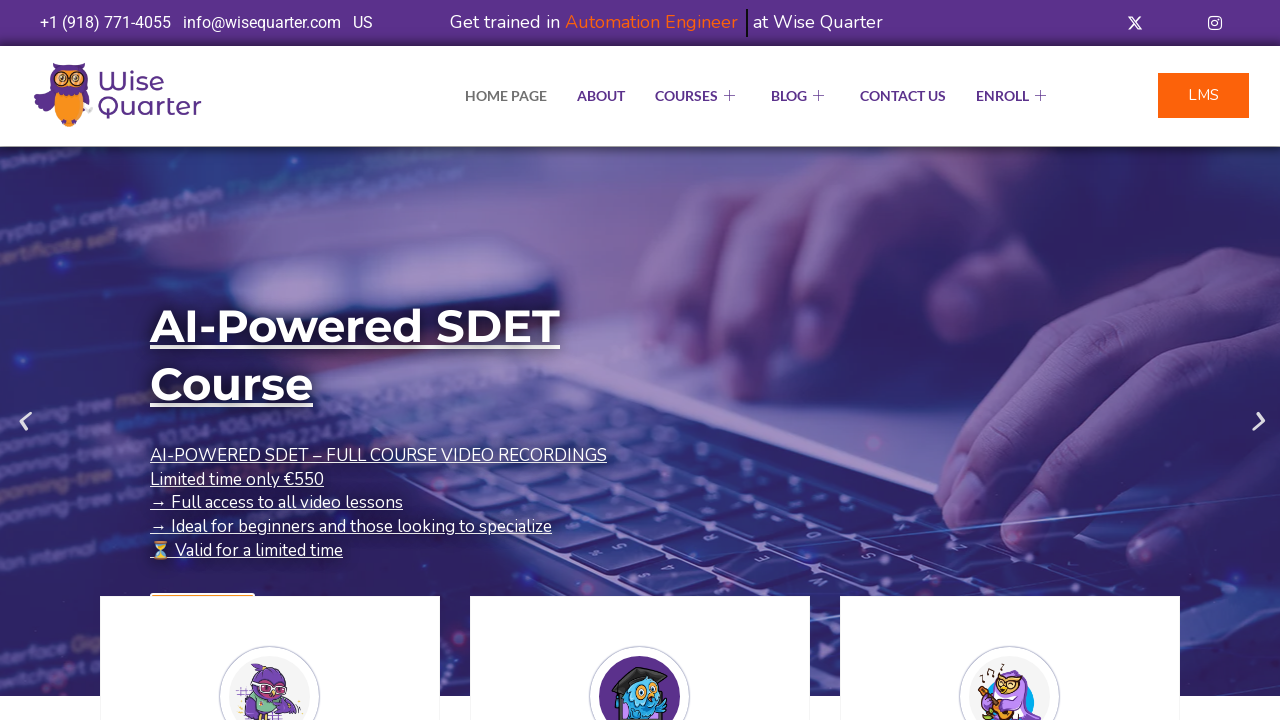

Scrolled down to make the SDET course section visible
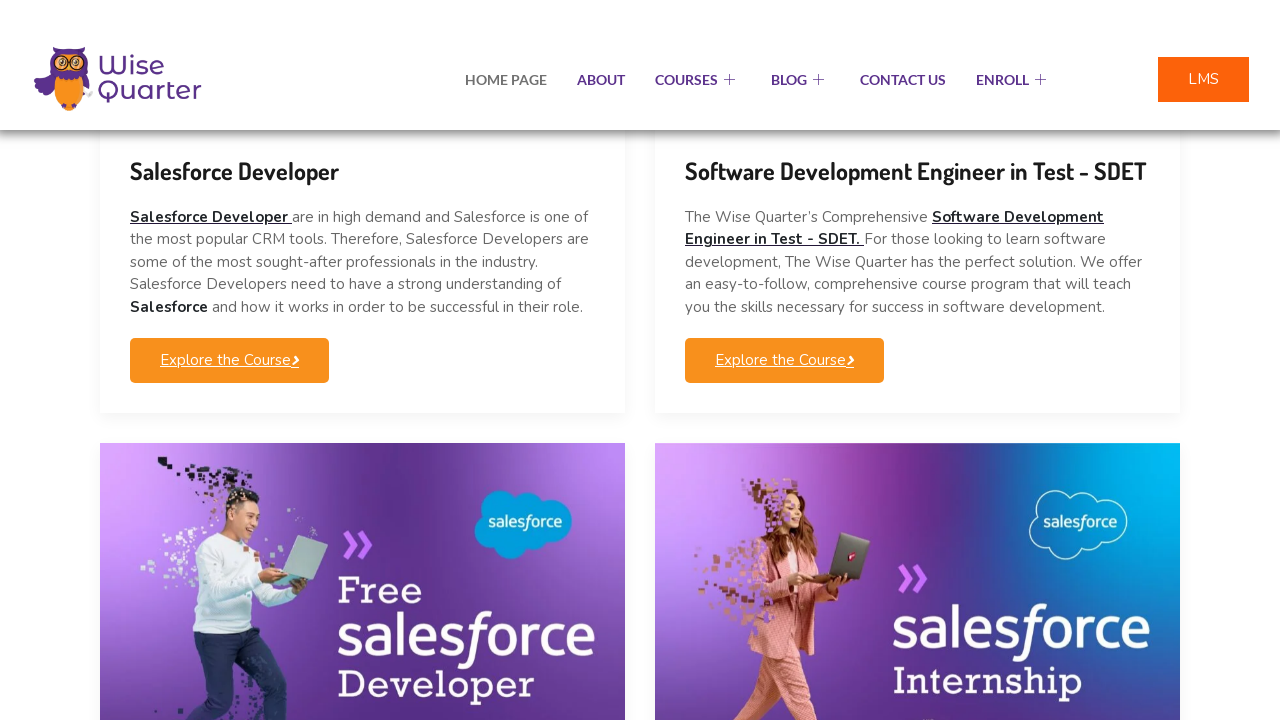

Clicked the 'Explore the Course' button for SDET course at (918, 331) on (//div[@class='box-footer'])[2]
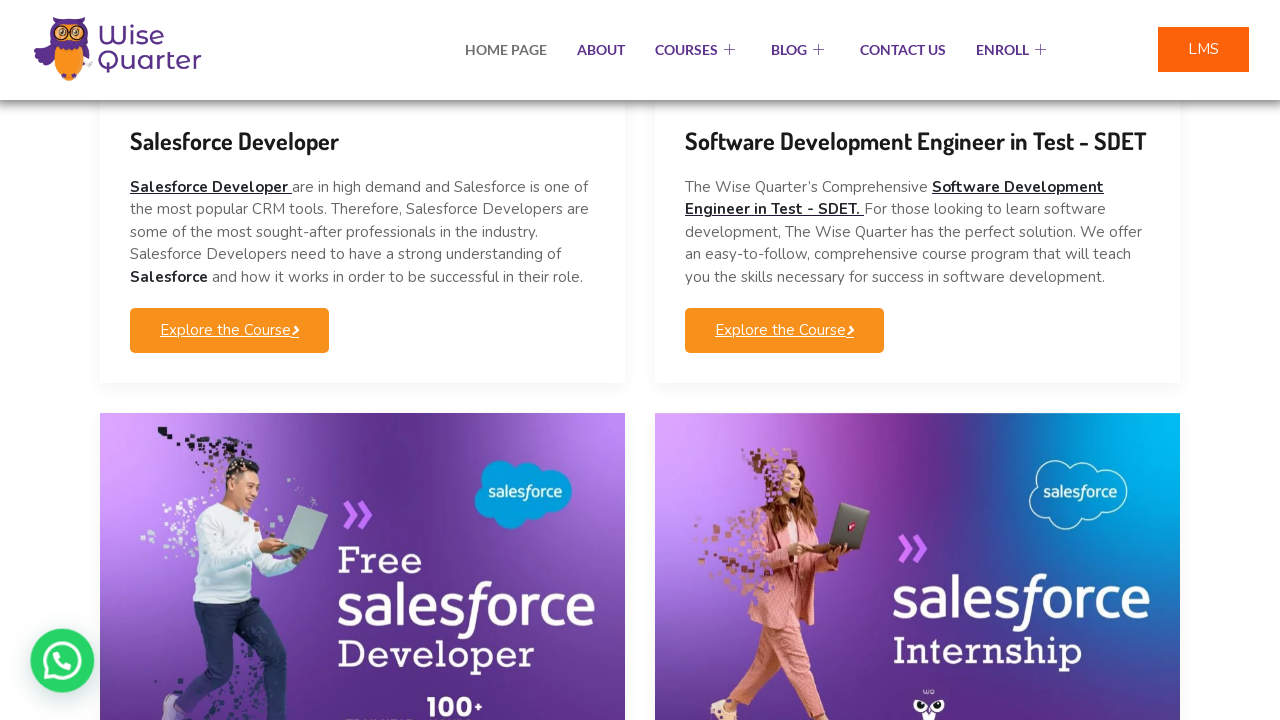

Waited 2 seconds for page to respond
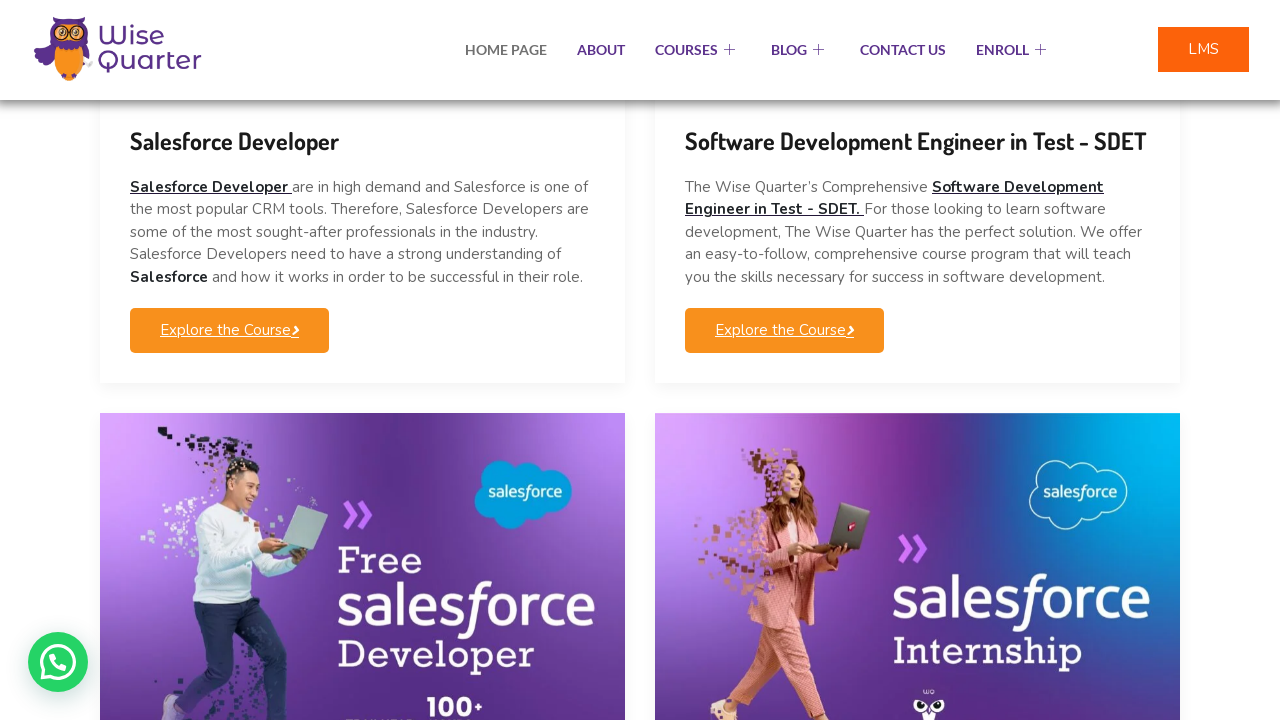

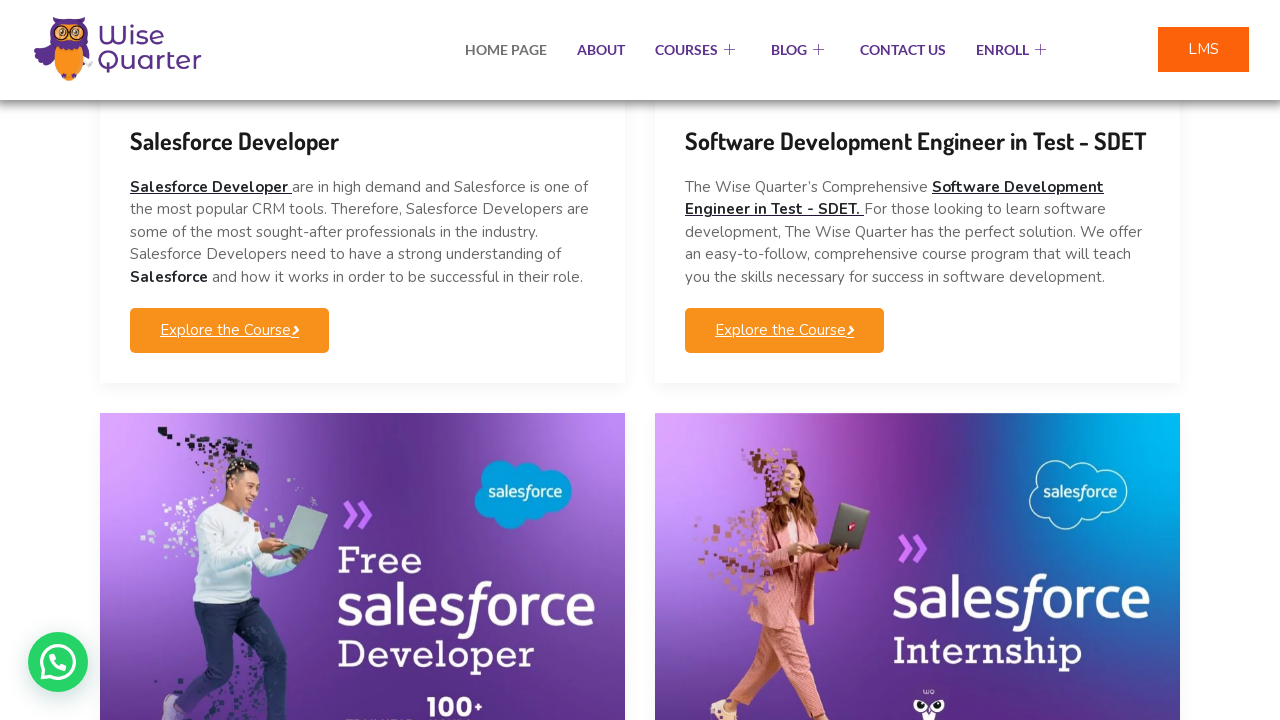